Tests drag and drop functionality by dragging an element from one container to another and then back to its original position

Starting URL: https://grotechminds.com/drag-and-drop/

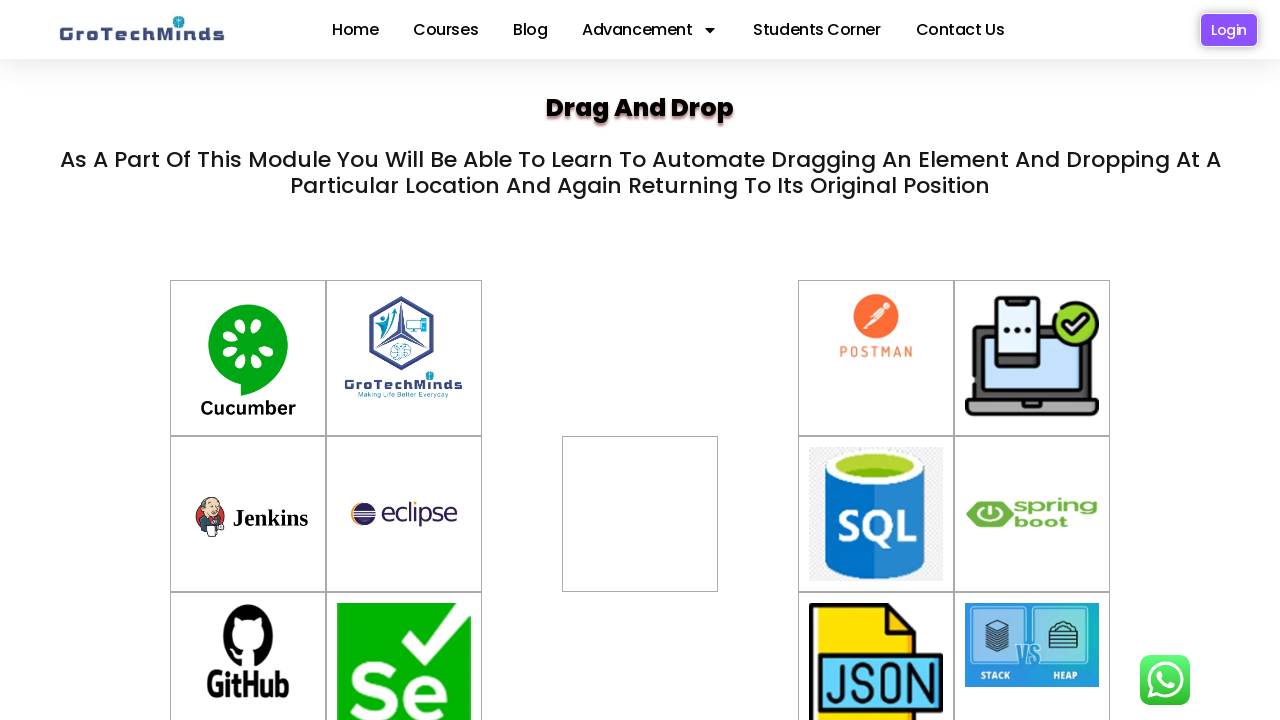

Located the draggable element with id 'container'
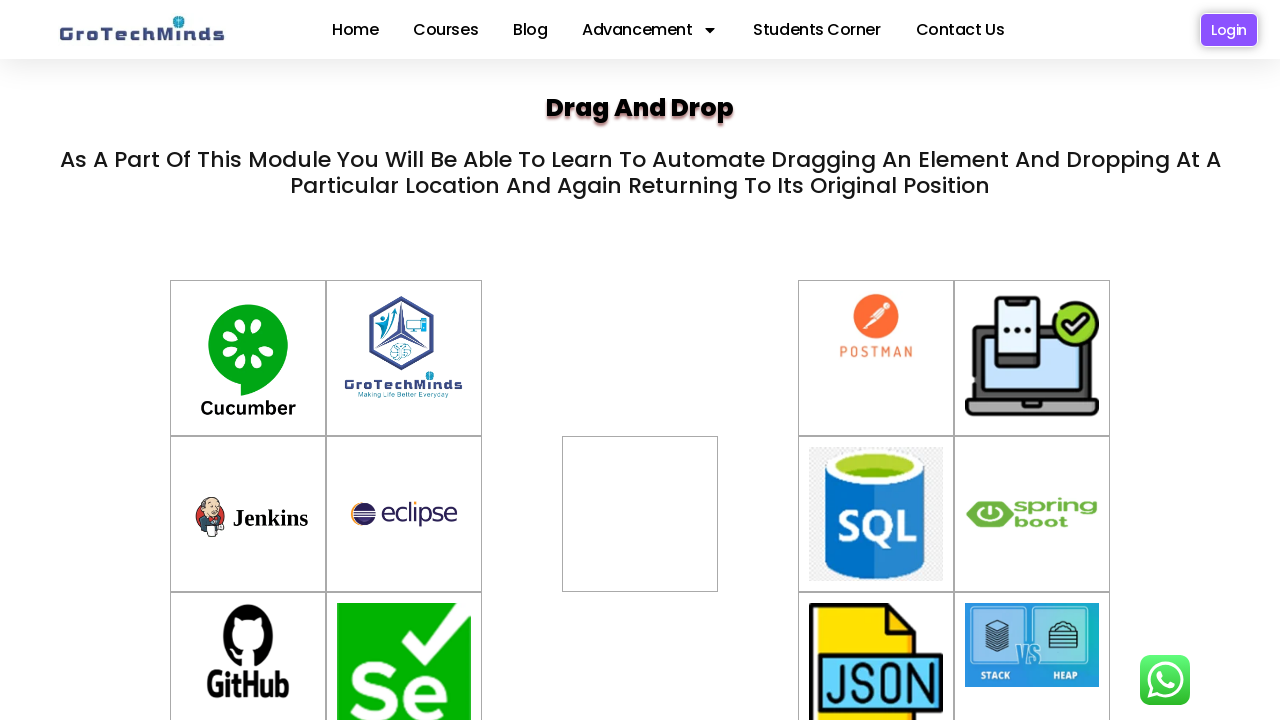

Located the drop target element with id 'div2'
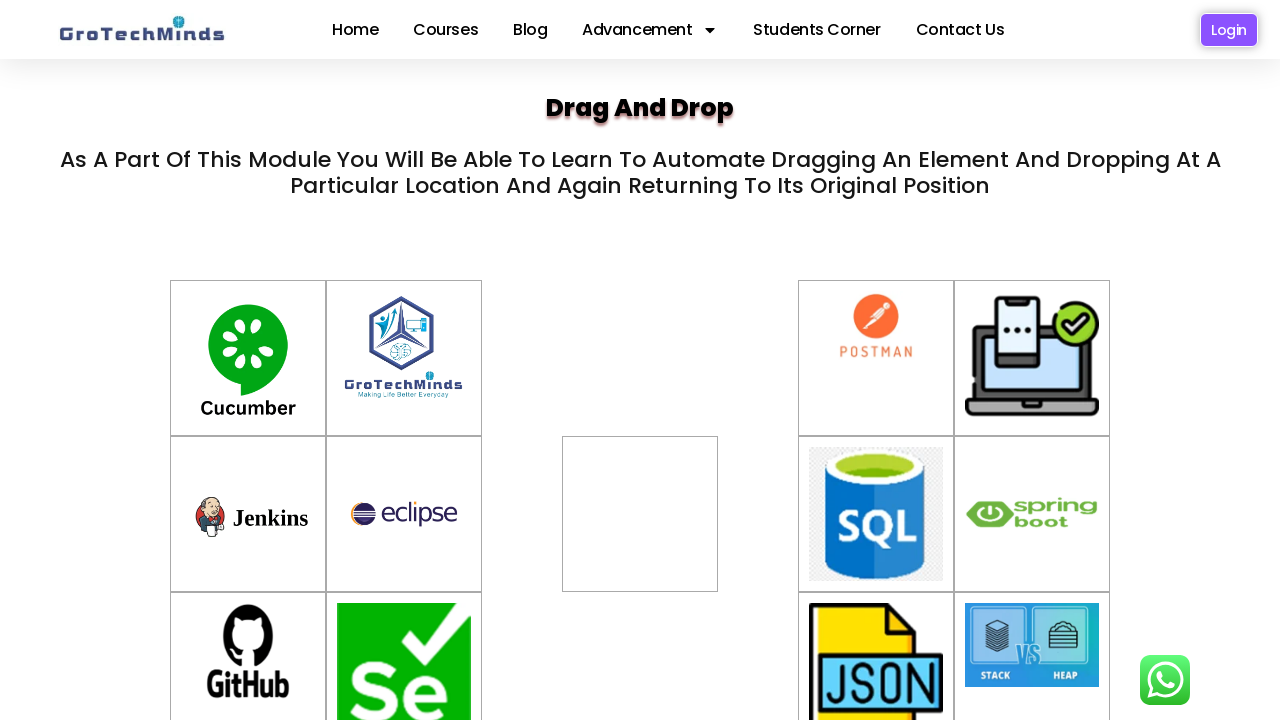

Dragged element from container to div2 at (640, 514)
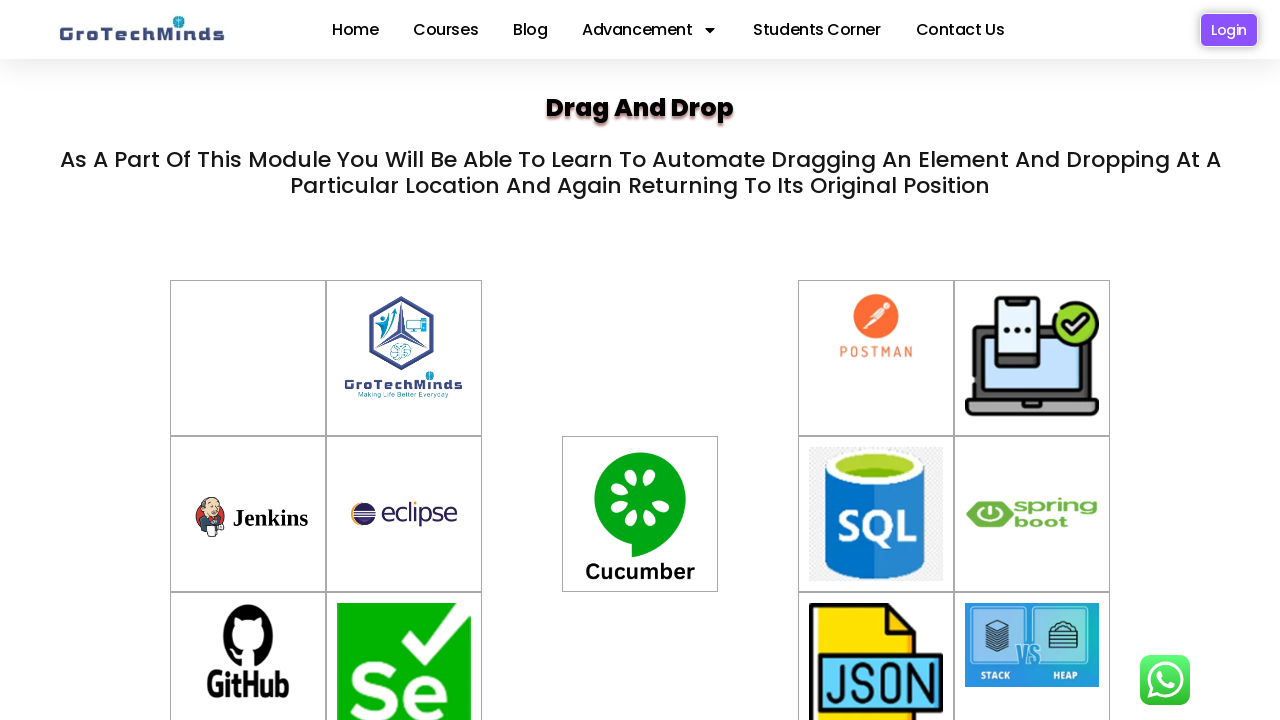

Waited 2 seconds for drag and drop animation to complete
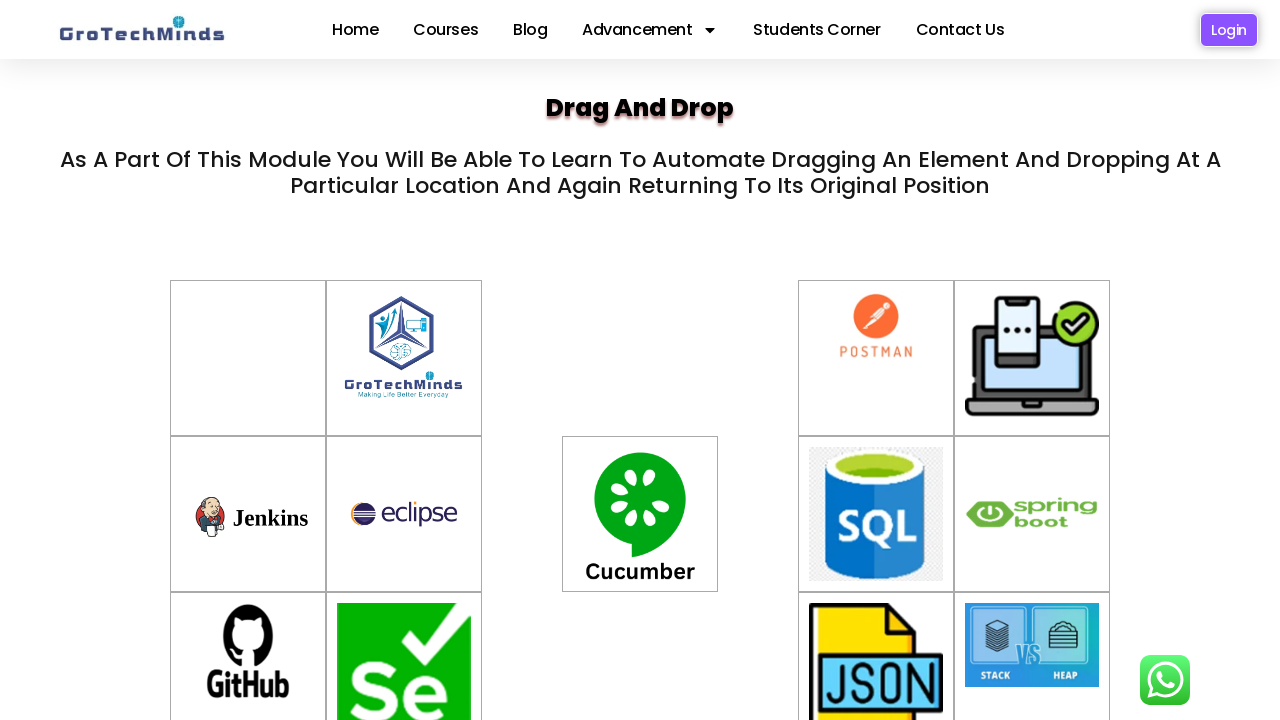

Dragged element back from div2 to original container at (248, 358)
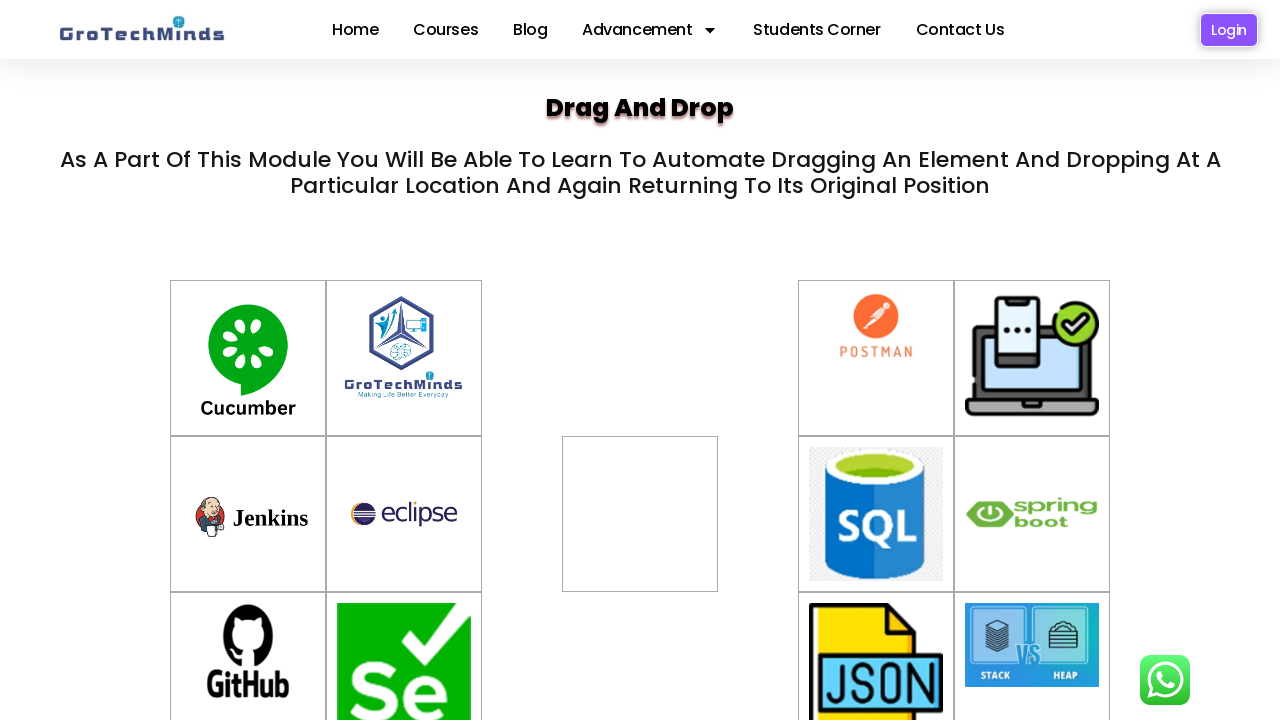

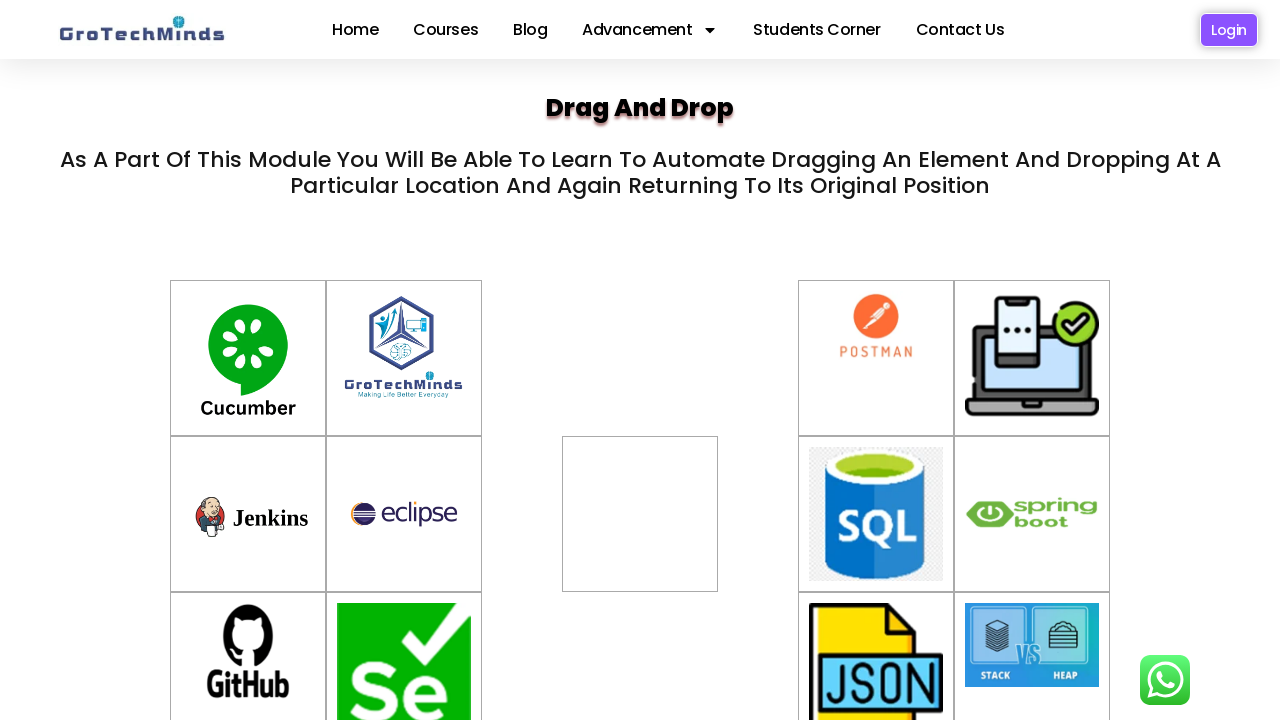